Navigates to MakeMyTrip homepage and verifies that the URL contains "makemytrip"

Starting URL: https://www.makemytrip.com/

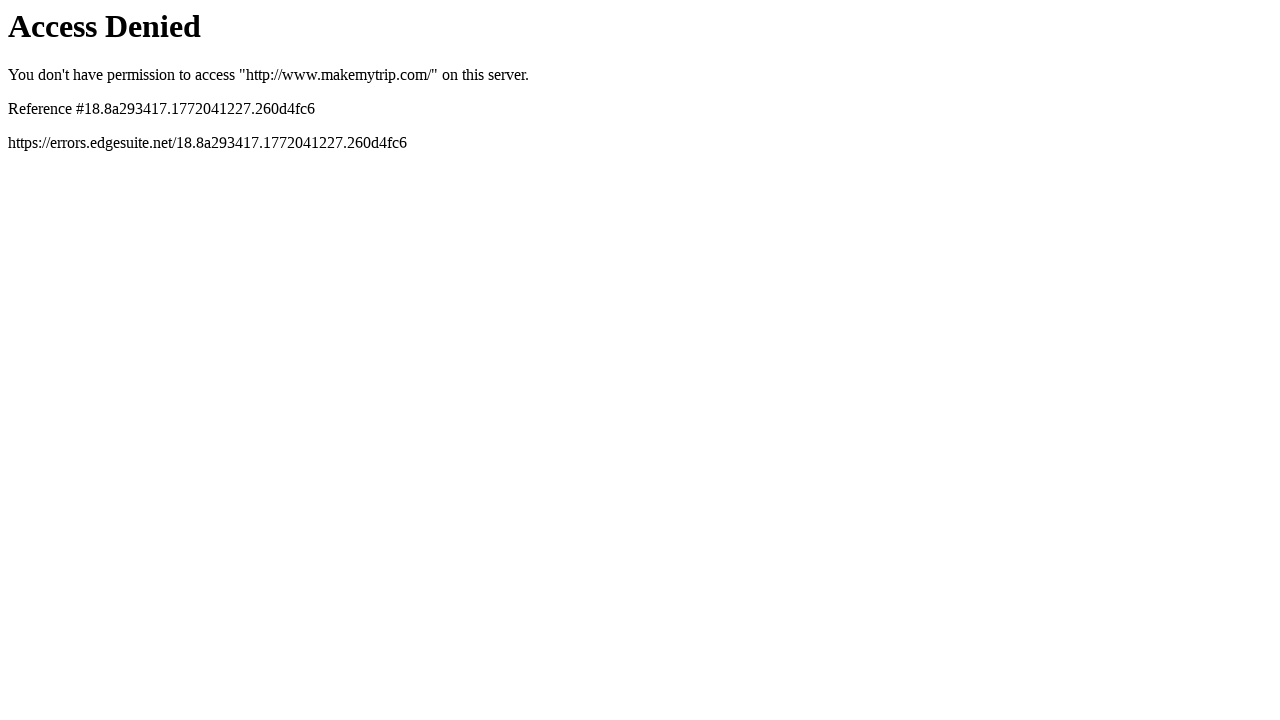

Navigated to MakeMyTrip homepage
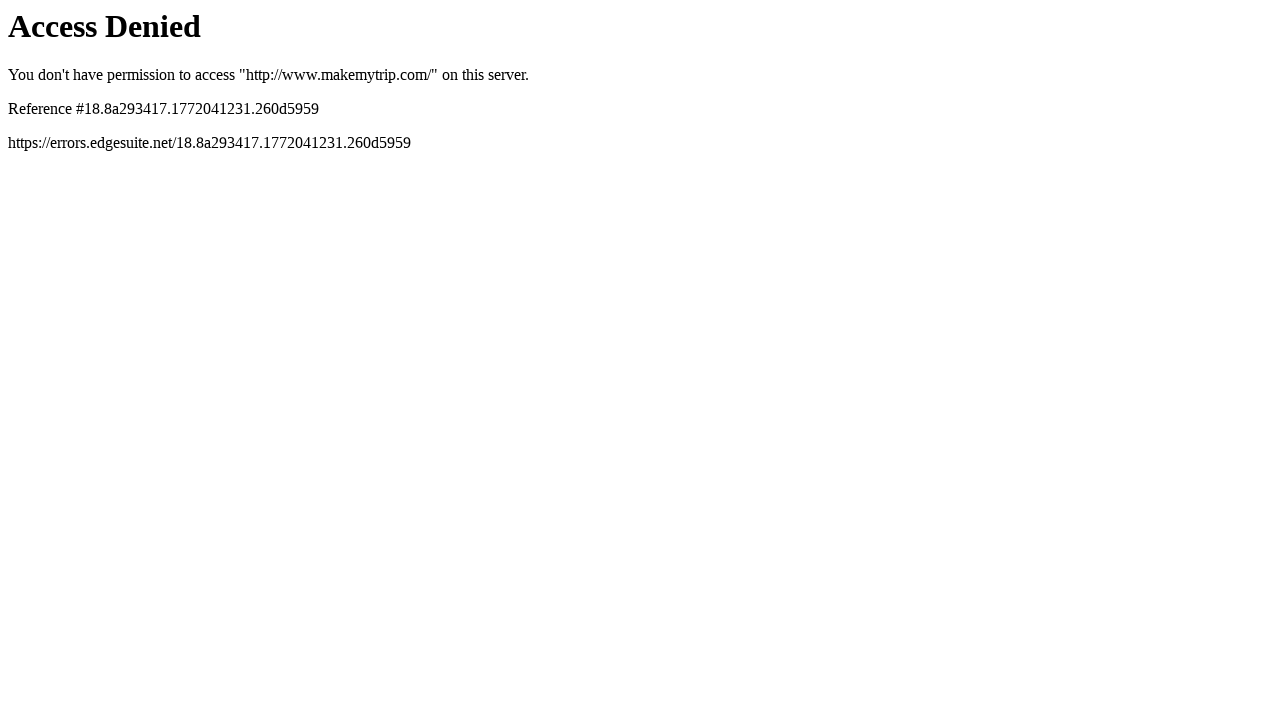

Retrieved current URL from page
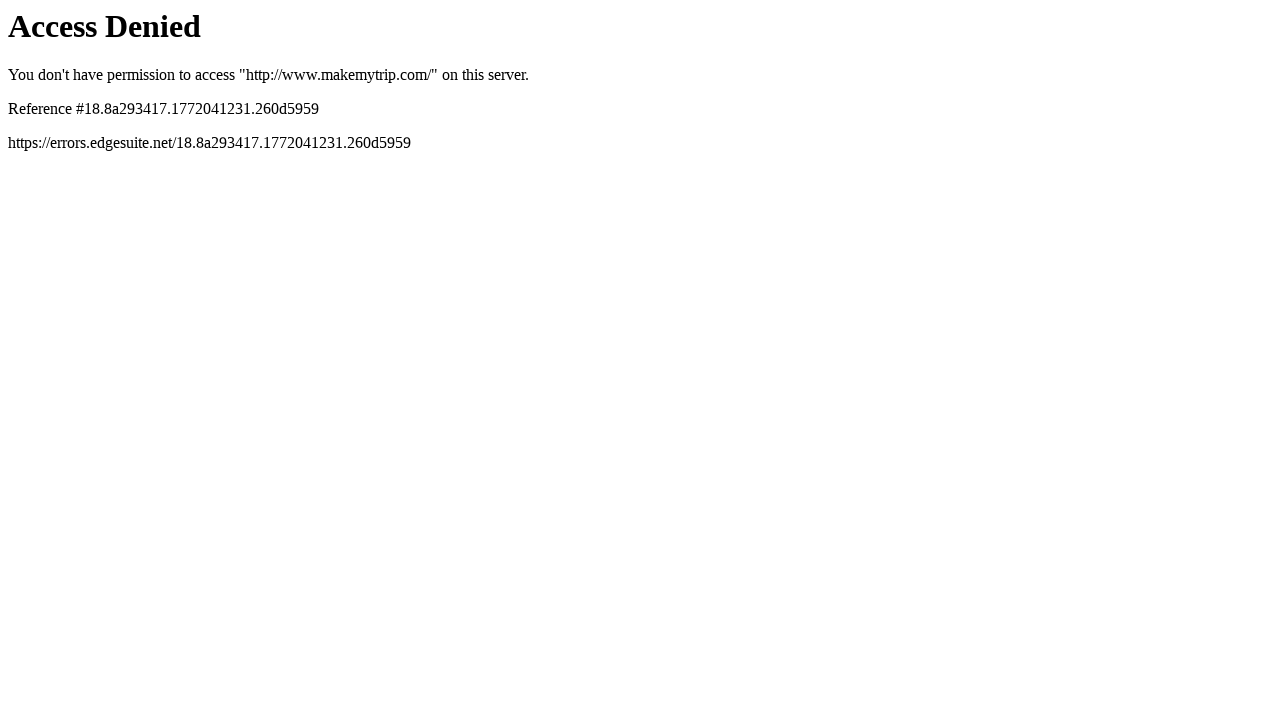

Verified URL contains 'makemytrip' - assertion passed
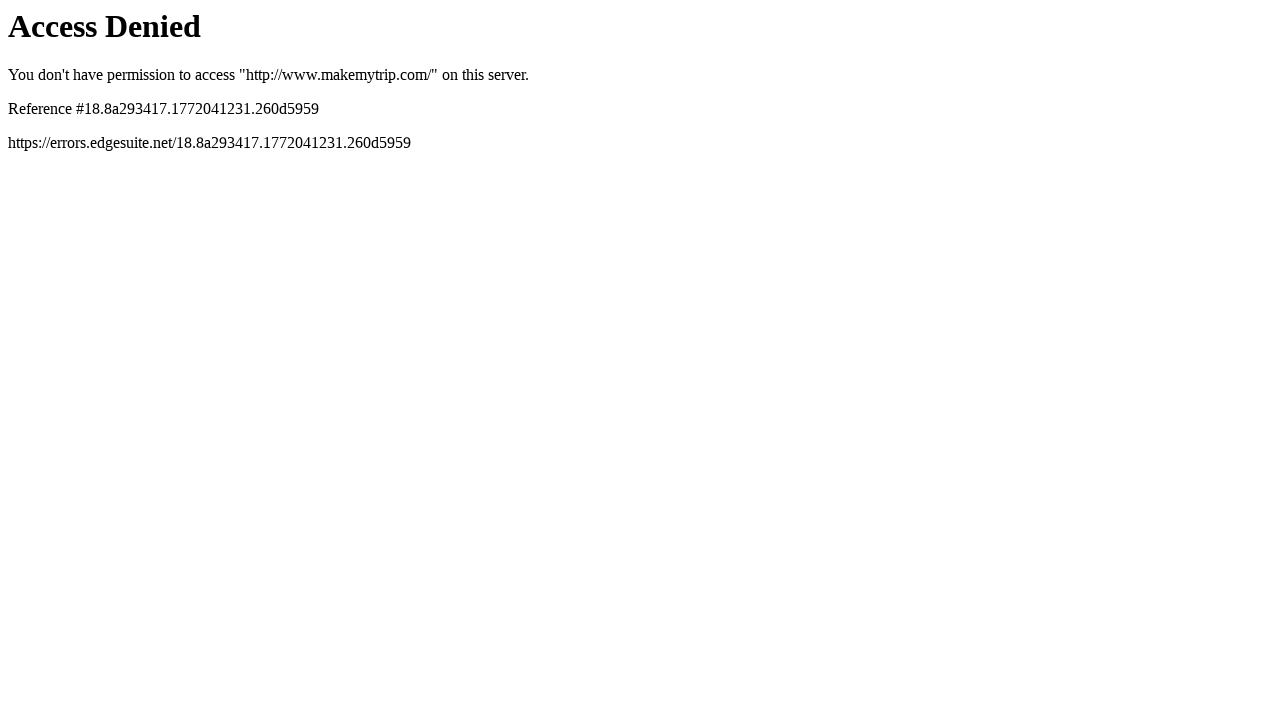

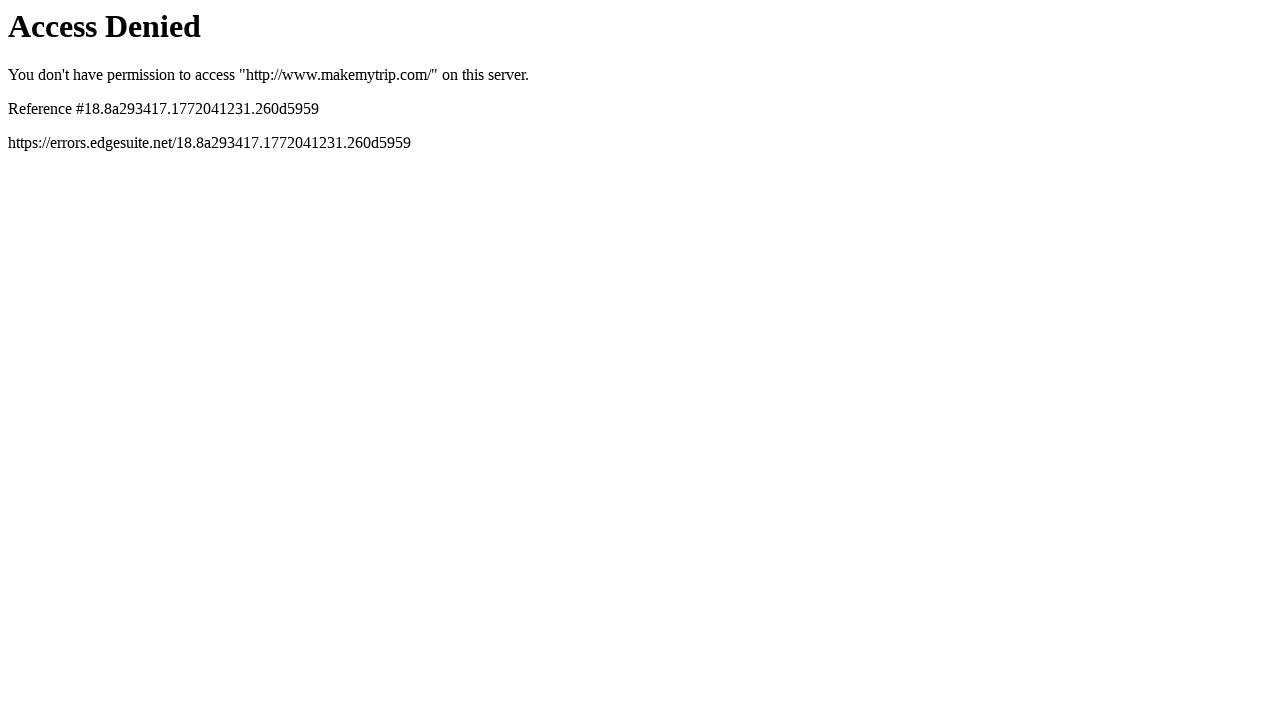